Tests the add/remove elements functionality by clicking the Add Element button and verifying that a Delete button appears

Starting URL: https://the-internet.herokuapp.com/add_remove_elements/

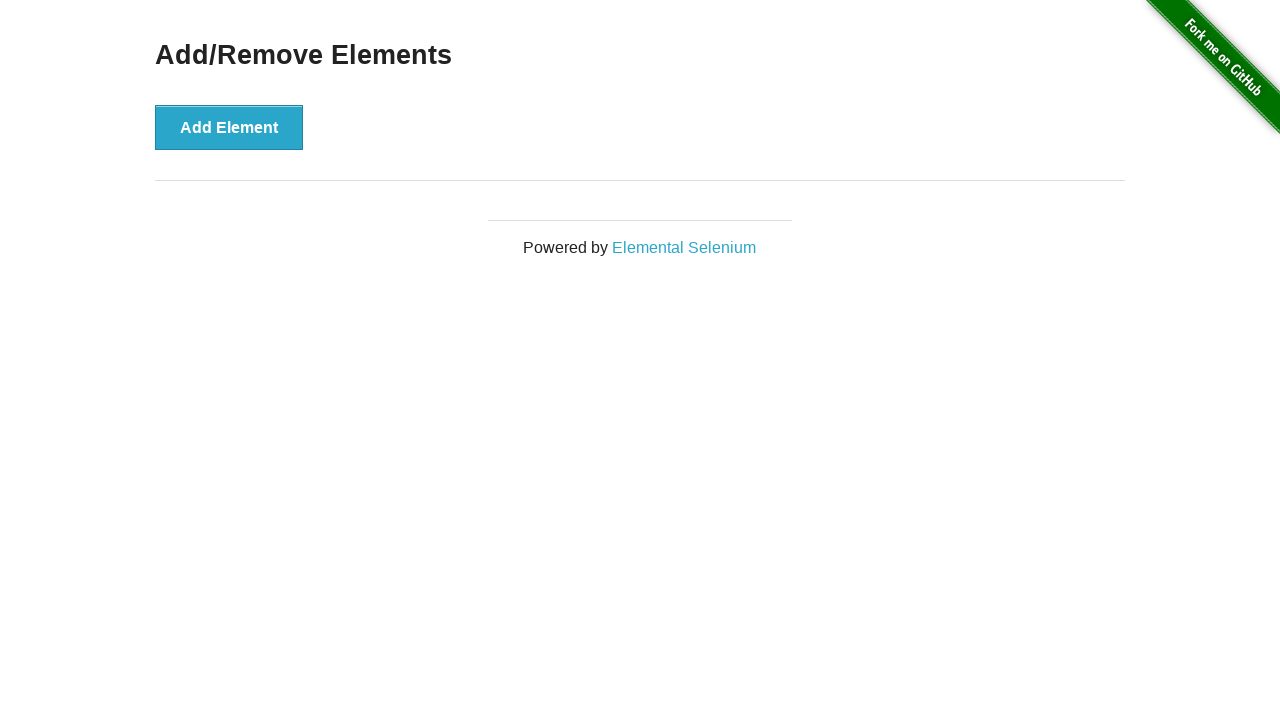

Clicked the Add Element button at (229, 127) on body>div>div>div>button
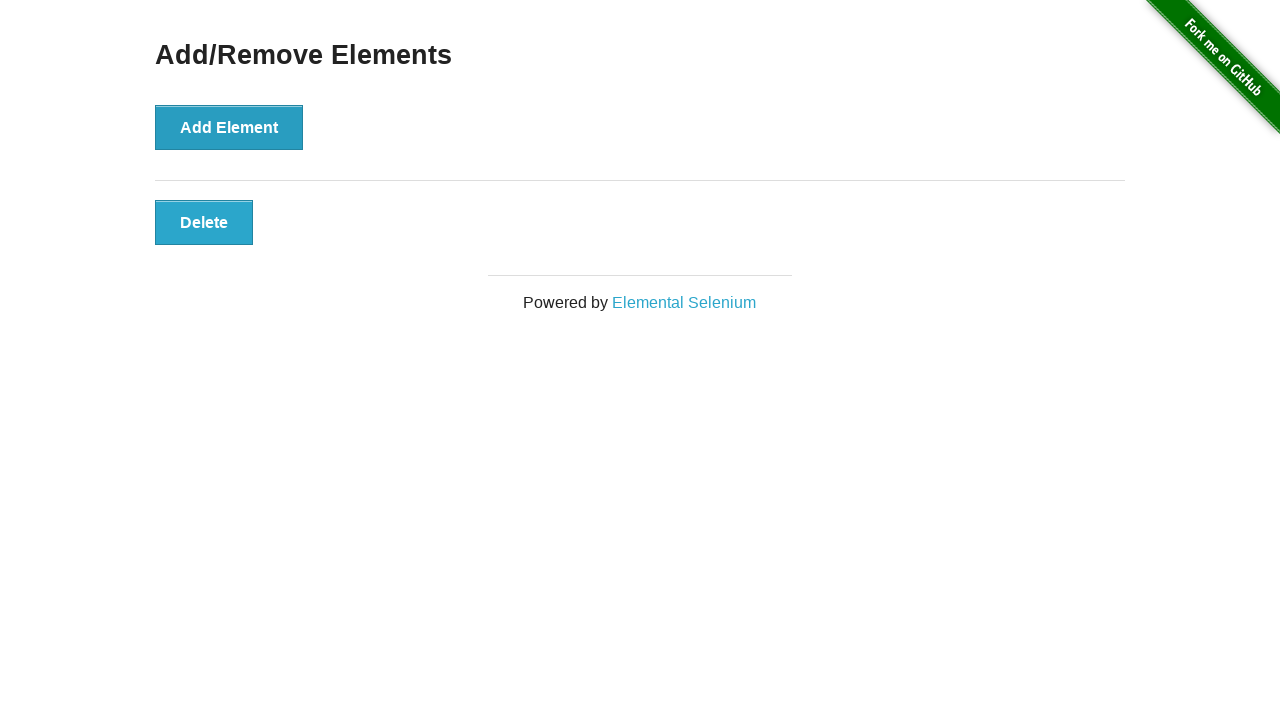

Delete button appeared and is visible
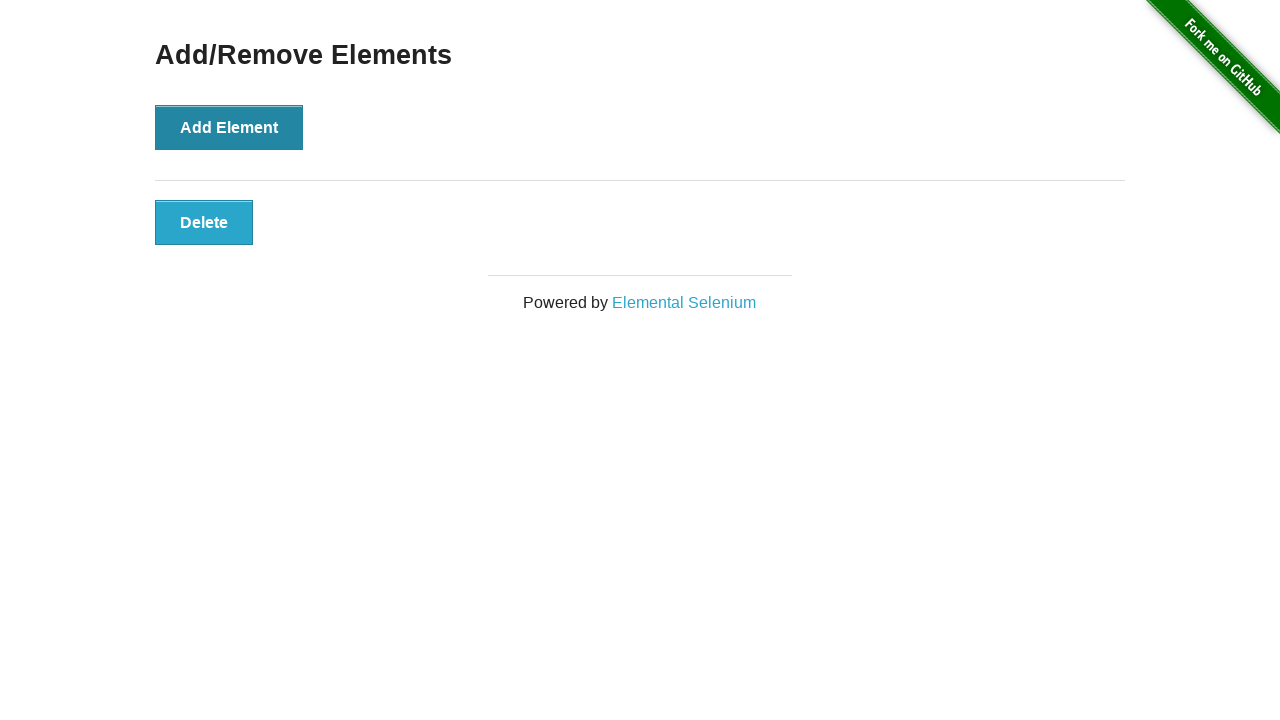

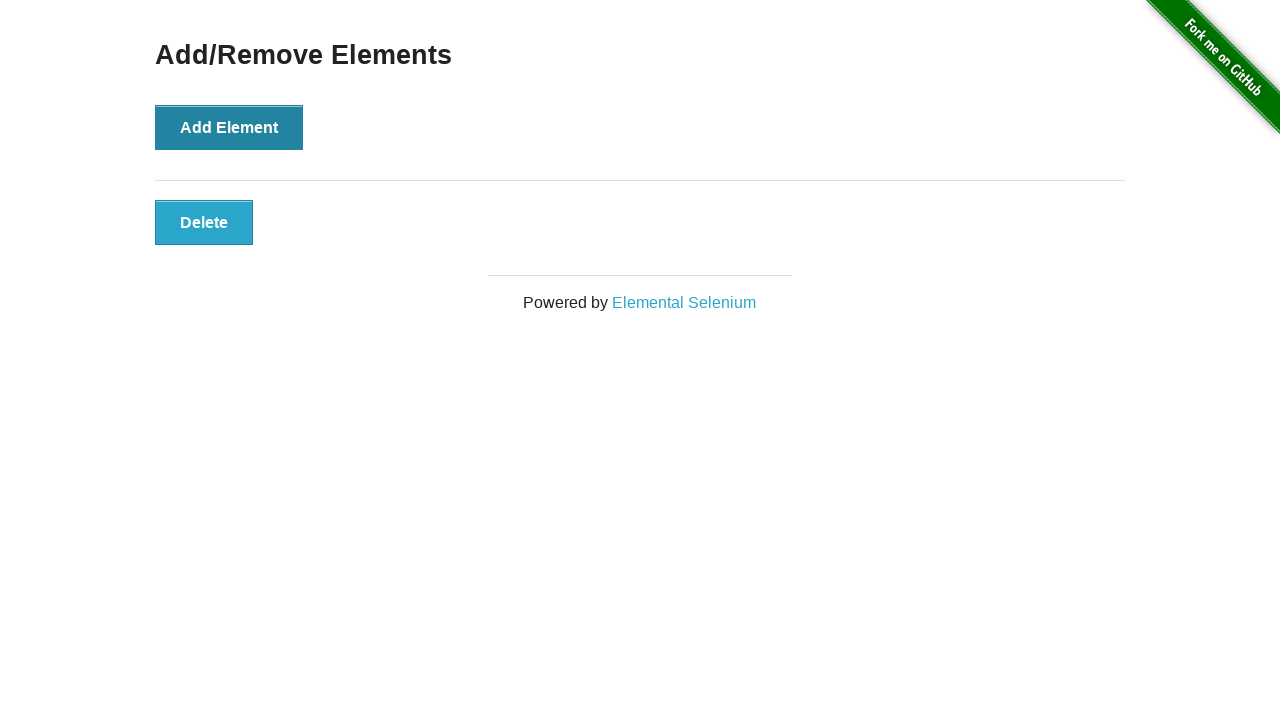